Tests adding a member "Mcclane, John" with group size 1 and verifies the member appears in the members dropdown

Starting URL: https://testing-replica-b9141.firebaseapp.com

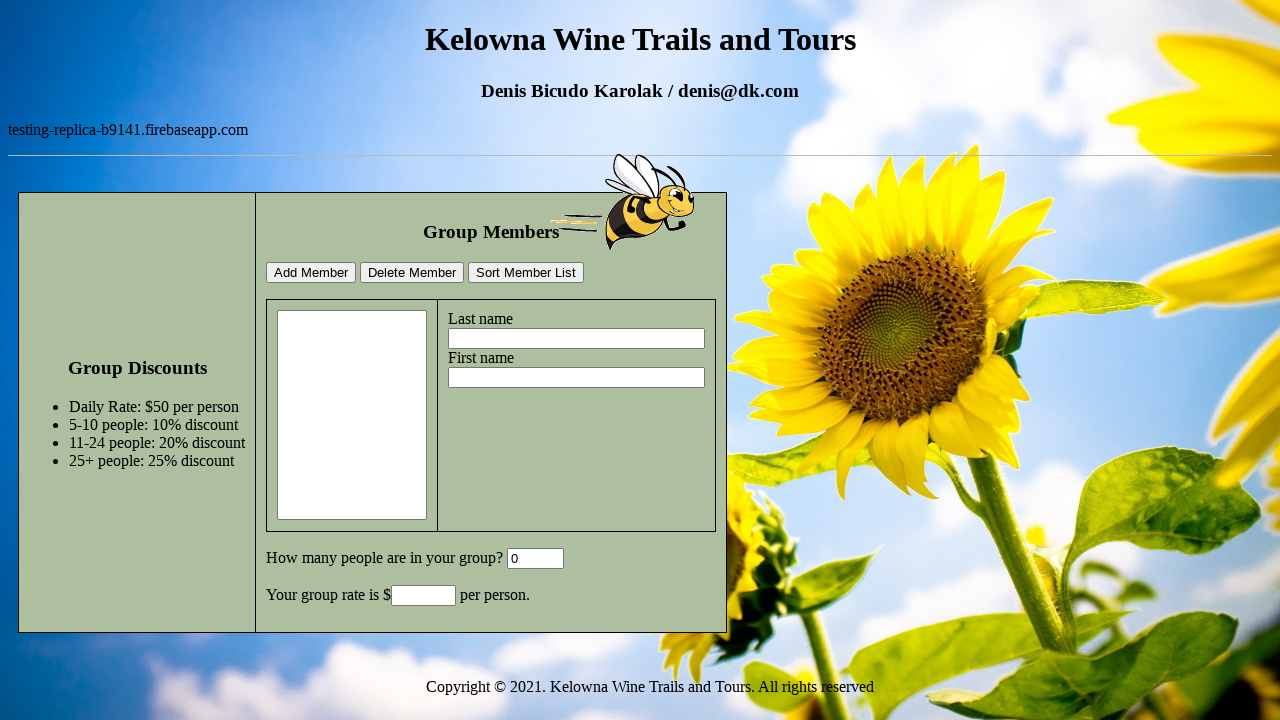

Navigated to testing replica Firebase app
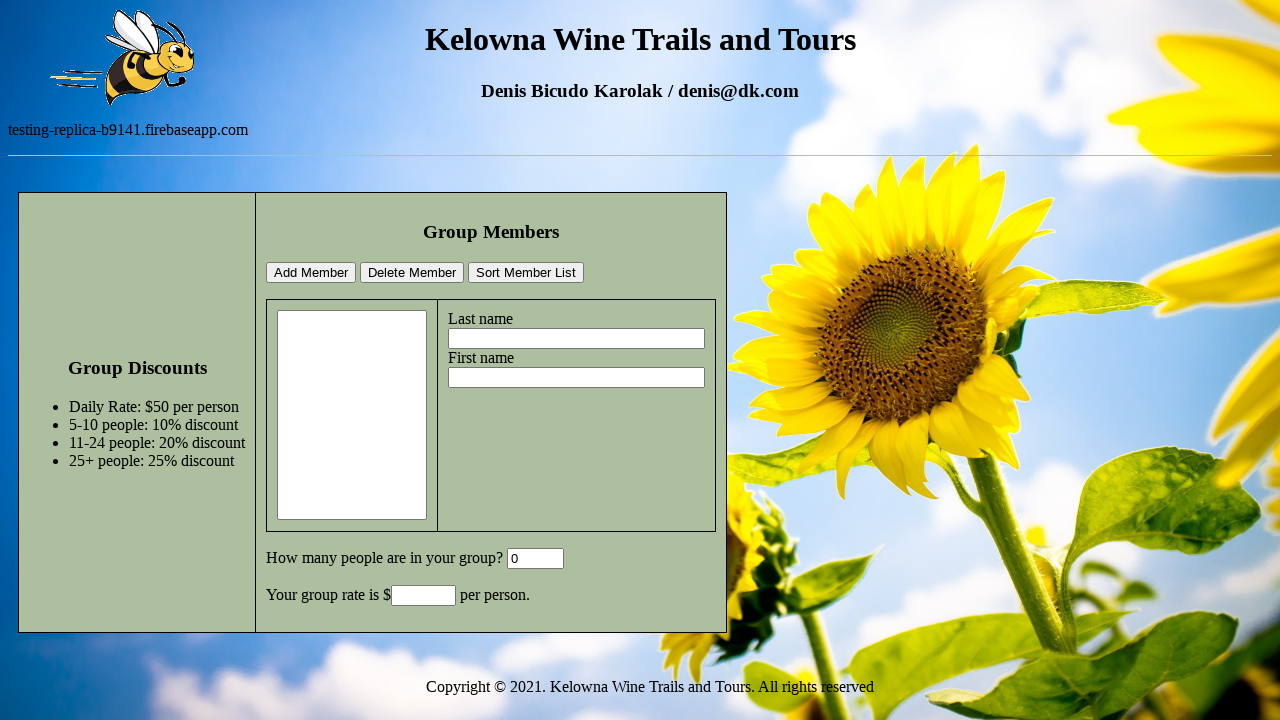

Filled last name field with 'Mcclane' on #lastname
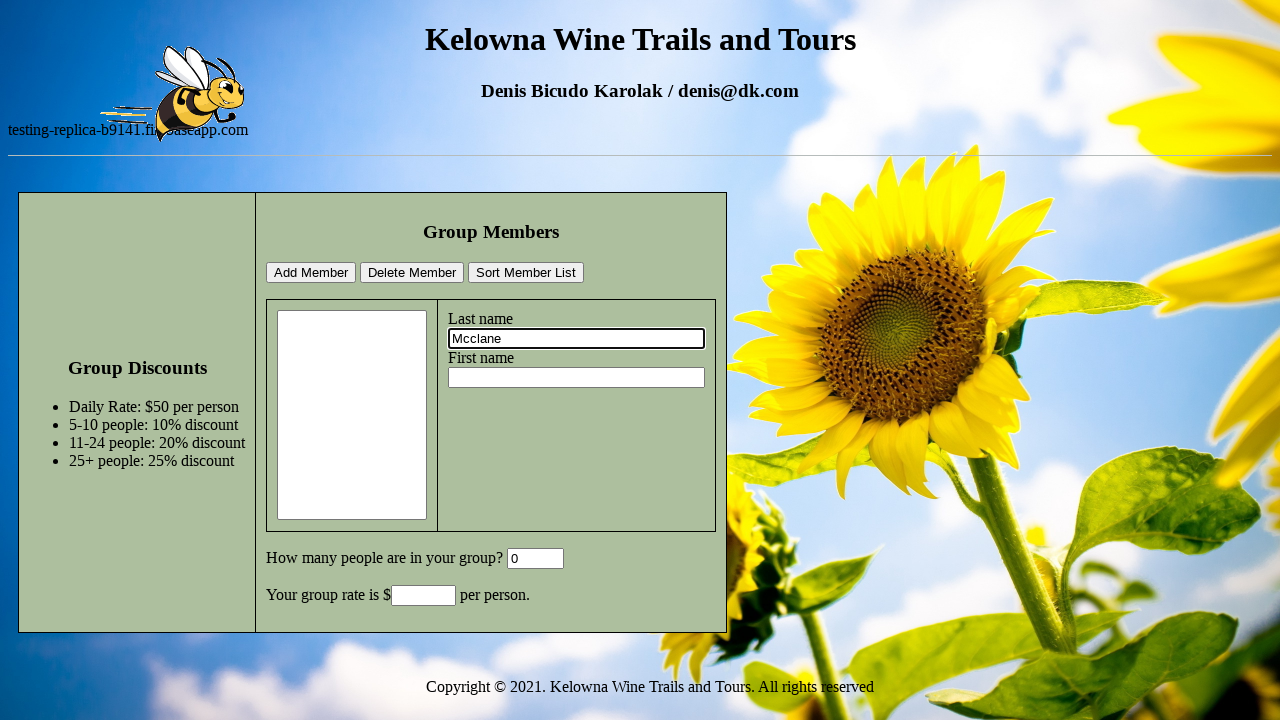

Filled first name field with 'John' on #firstname
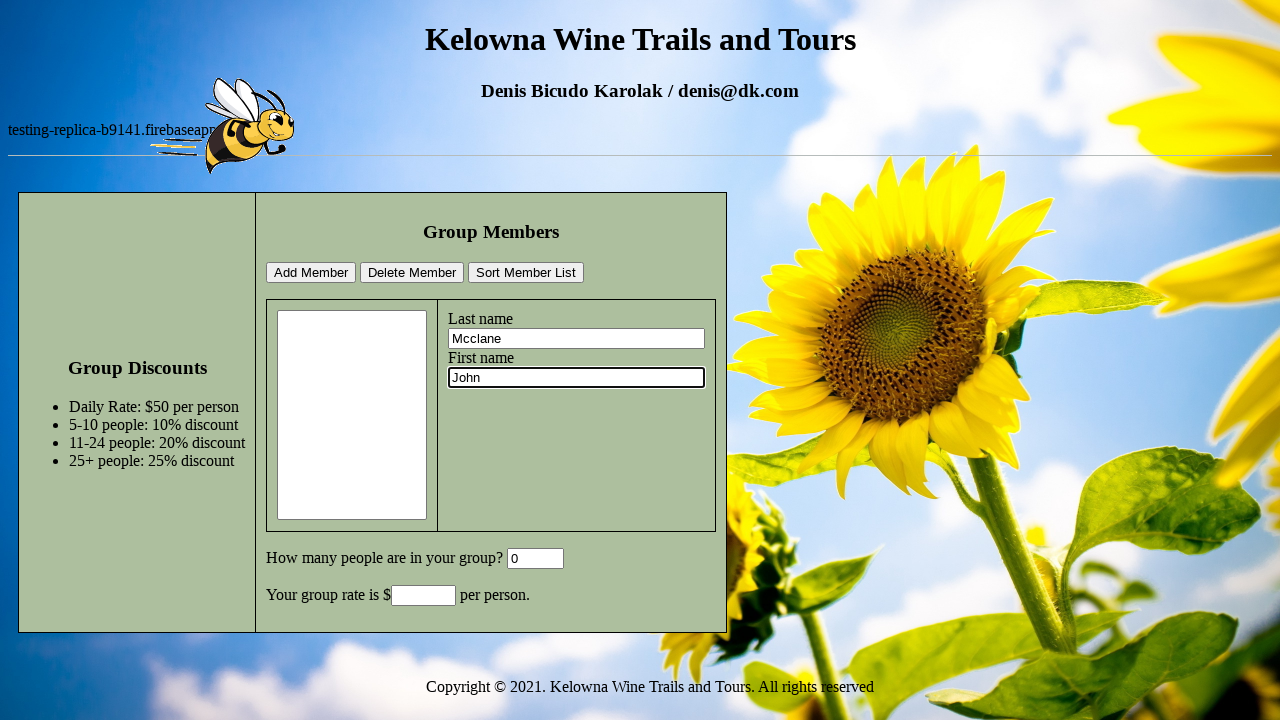

Filled group size field with '1' on #GroupSize
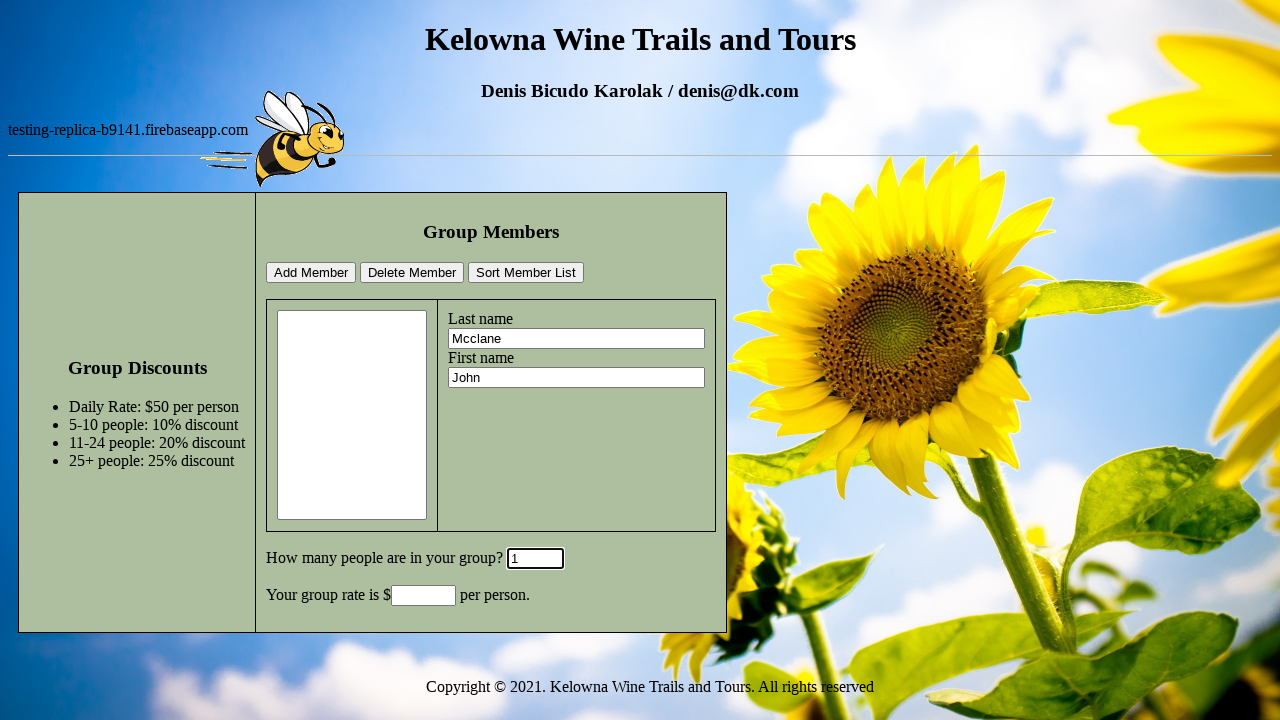

Clicked add member button at (311, 273) on #addMemberBtn
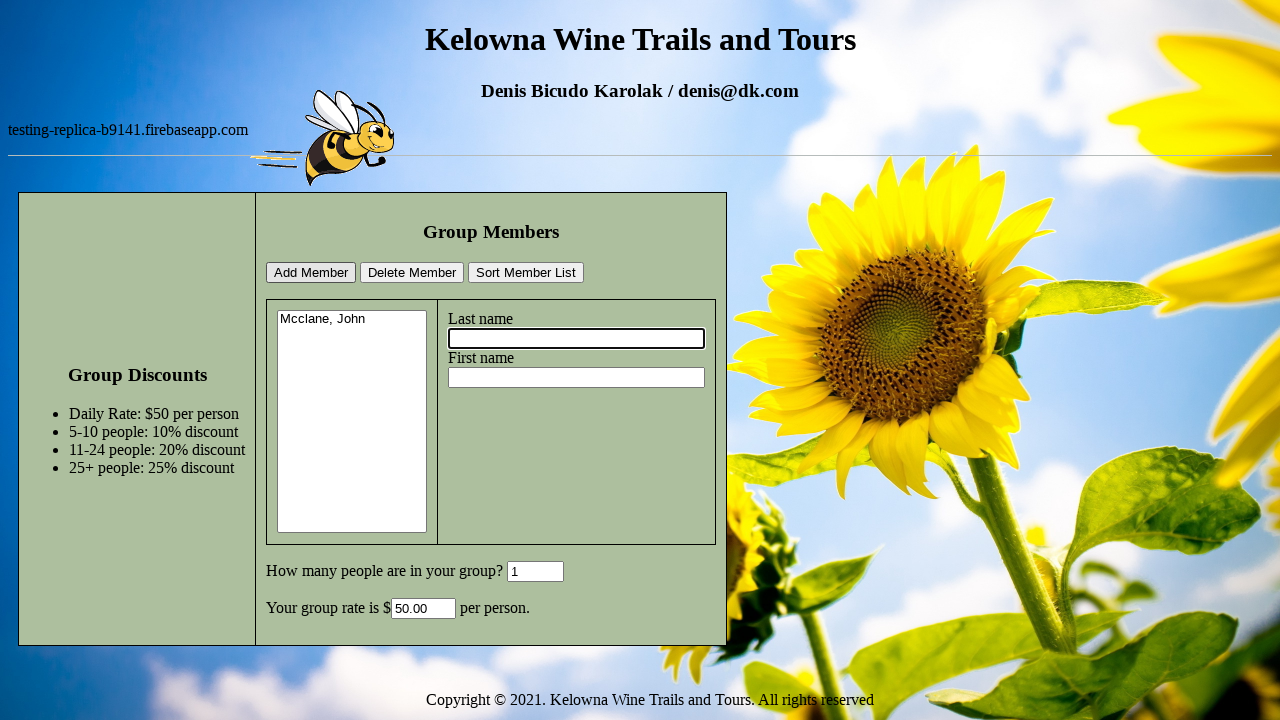

Members dropdown selector loaded
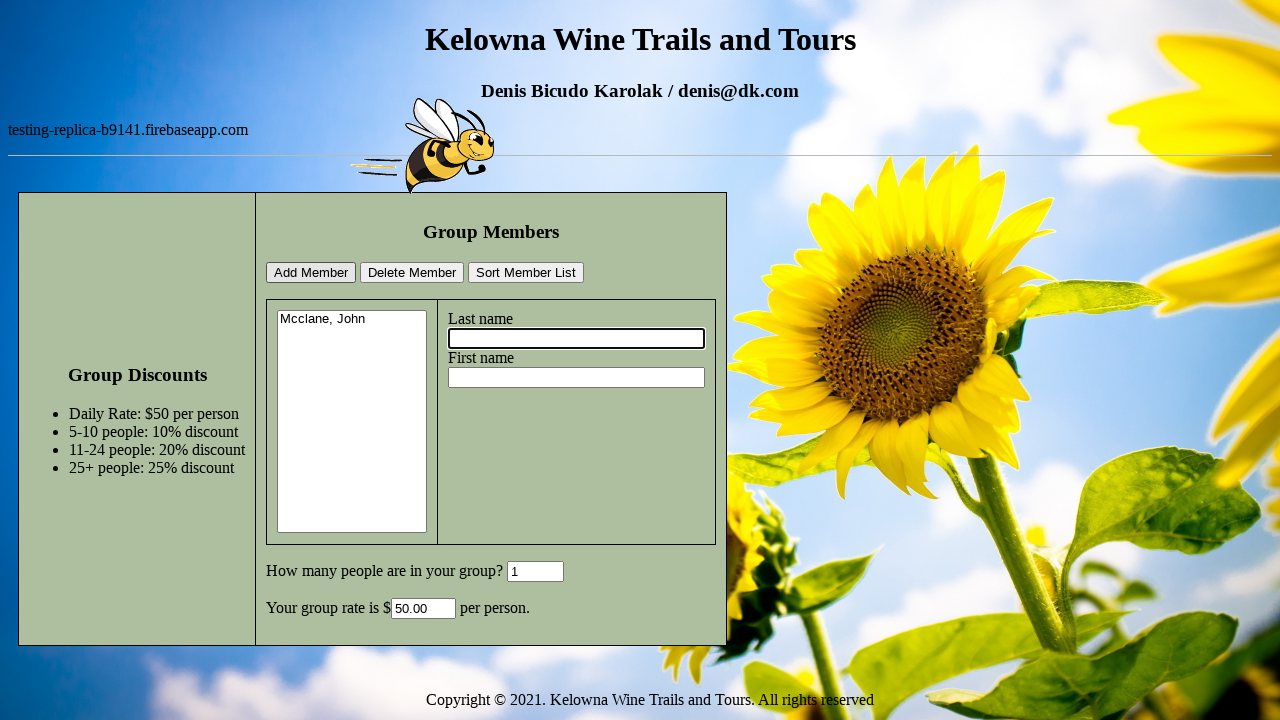

Verified 'Mcclane, John' member appears in members dropdown
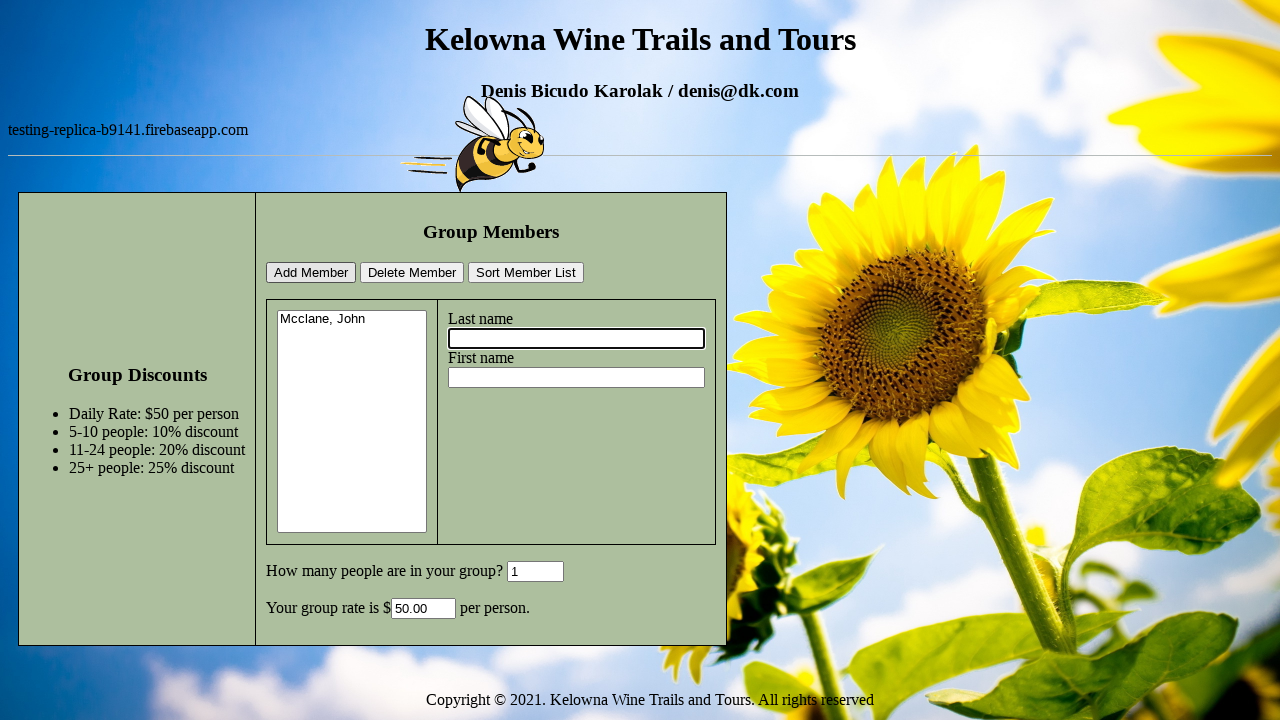

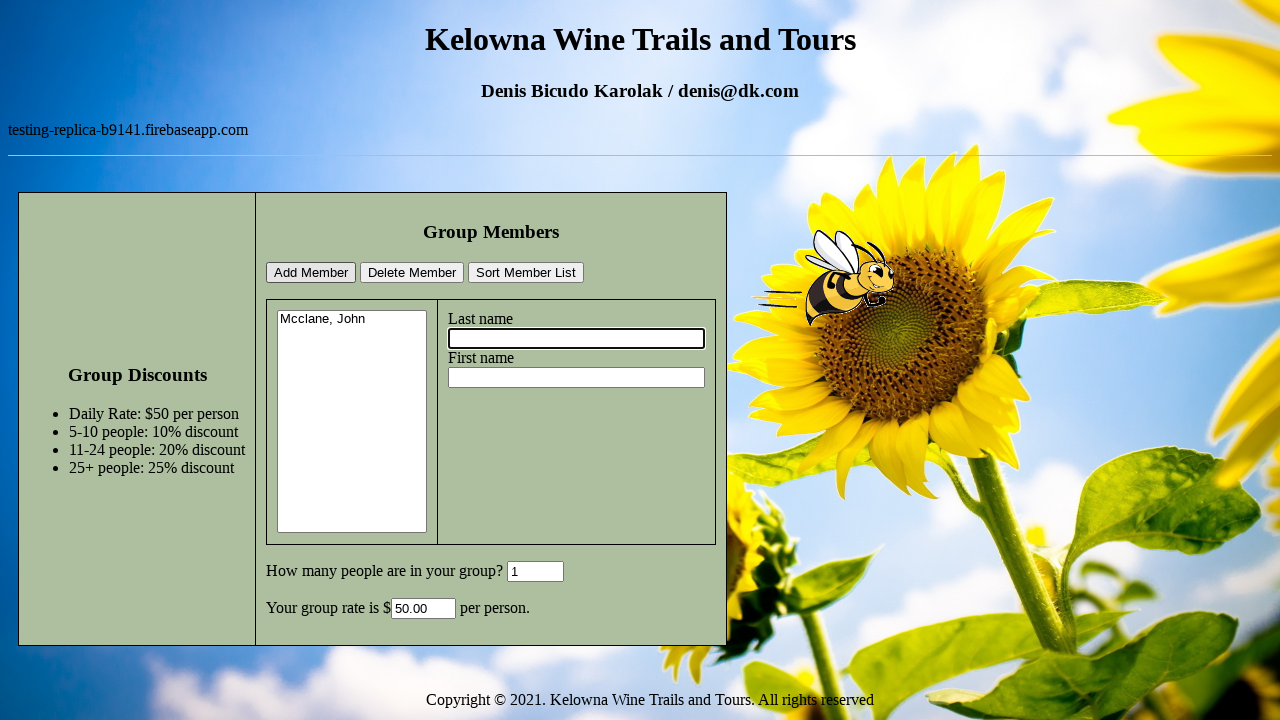